Navigates to W3Schools HTML tables tutorial page and verifies that the example customers table is present with multiple rows of data.

Starting URL: https://www.w3schools.com/html/html_tables.asp

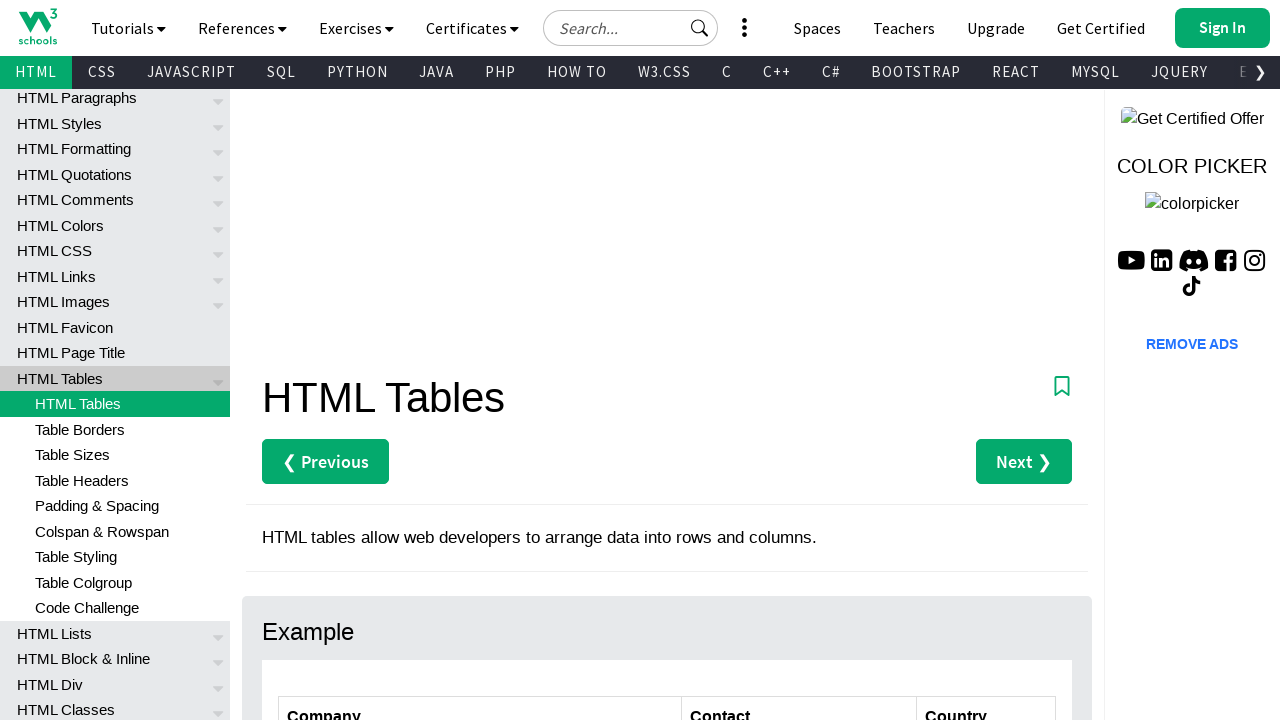

Navigated to W3Schools HTML tables tutorial page
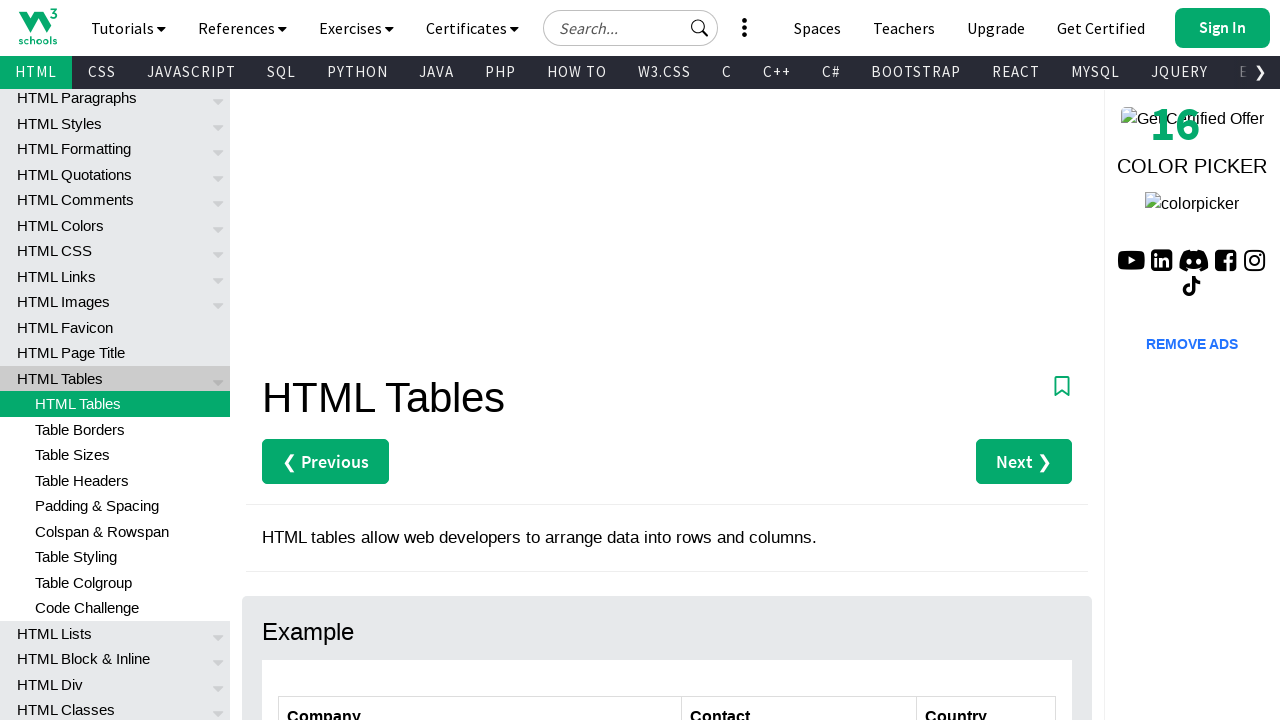

Customers table is now visible
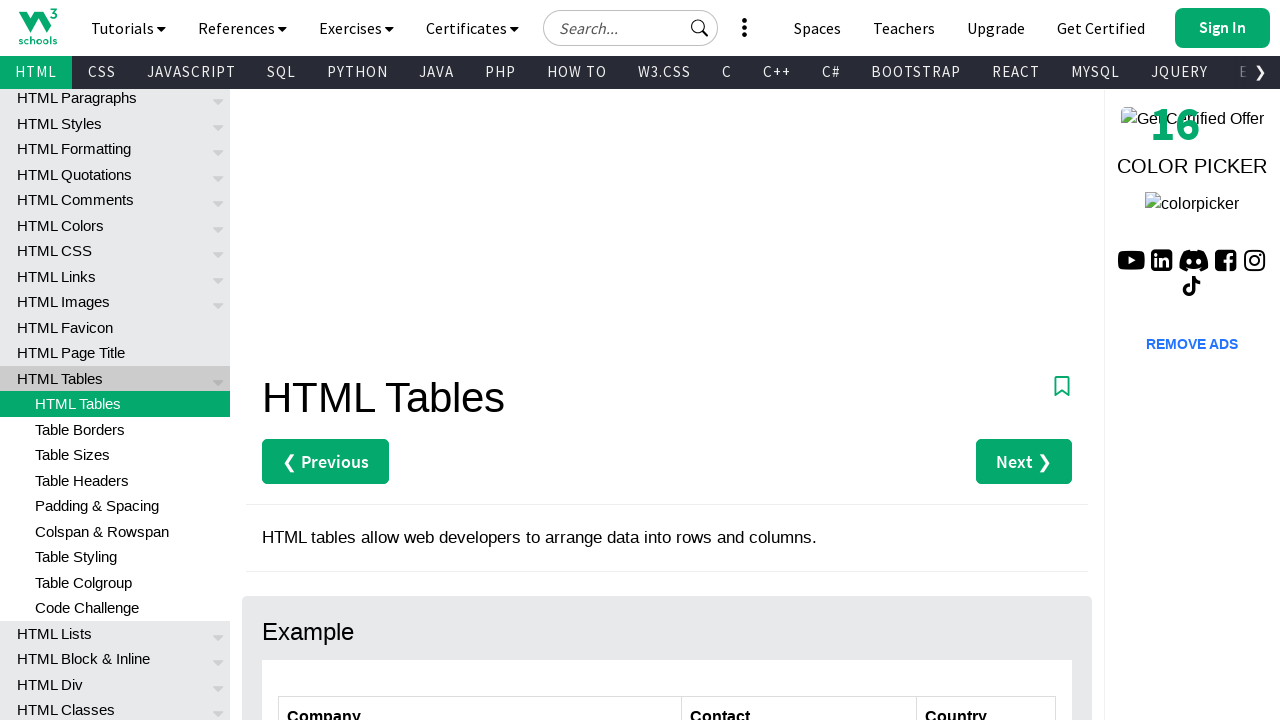

Verified row 2 of customers table is present with data
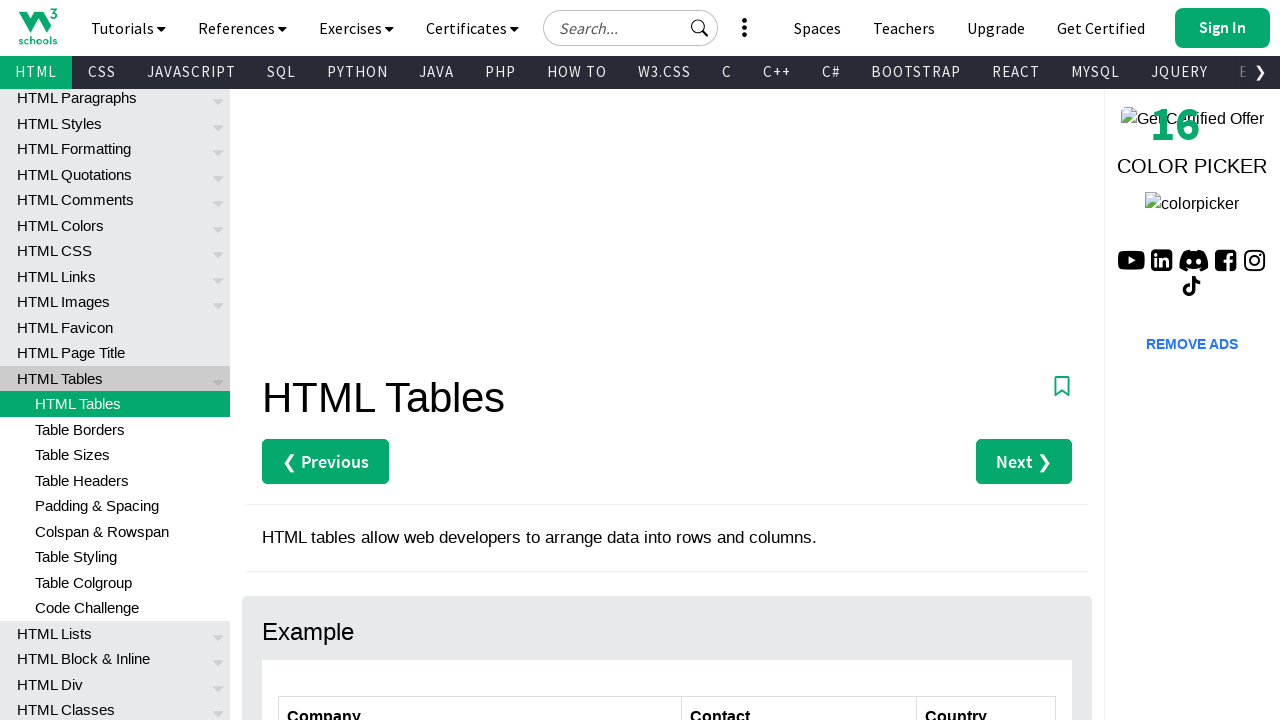

Verified row 3 of customers table is present with data
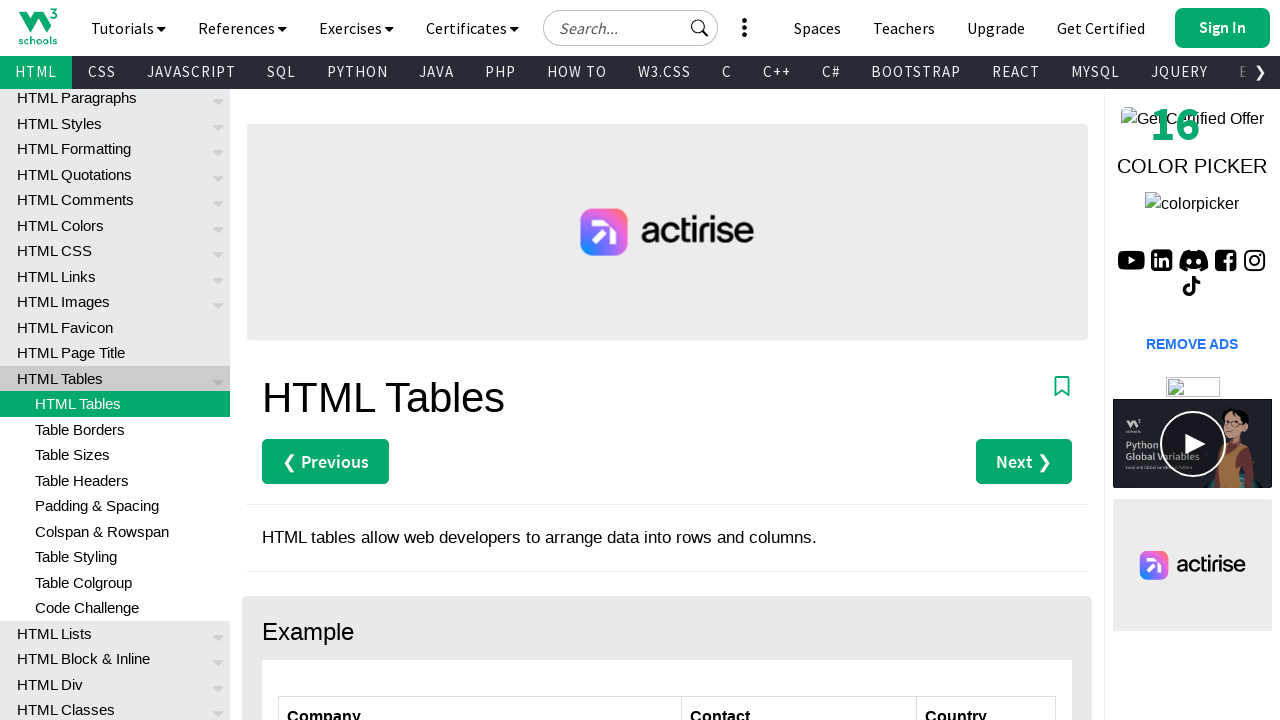

Verified row 4 of customers table is present with data
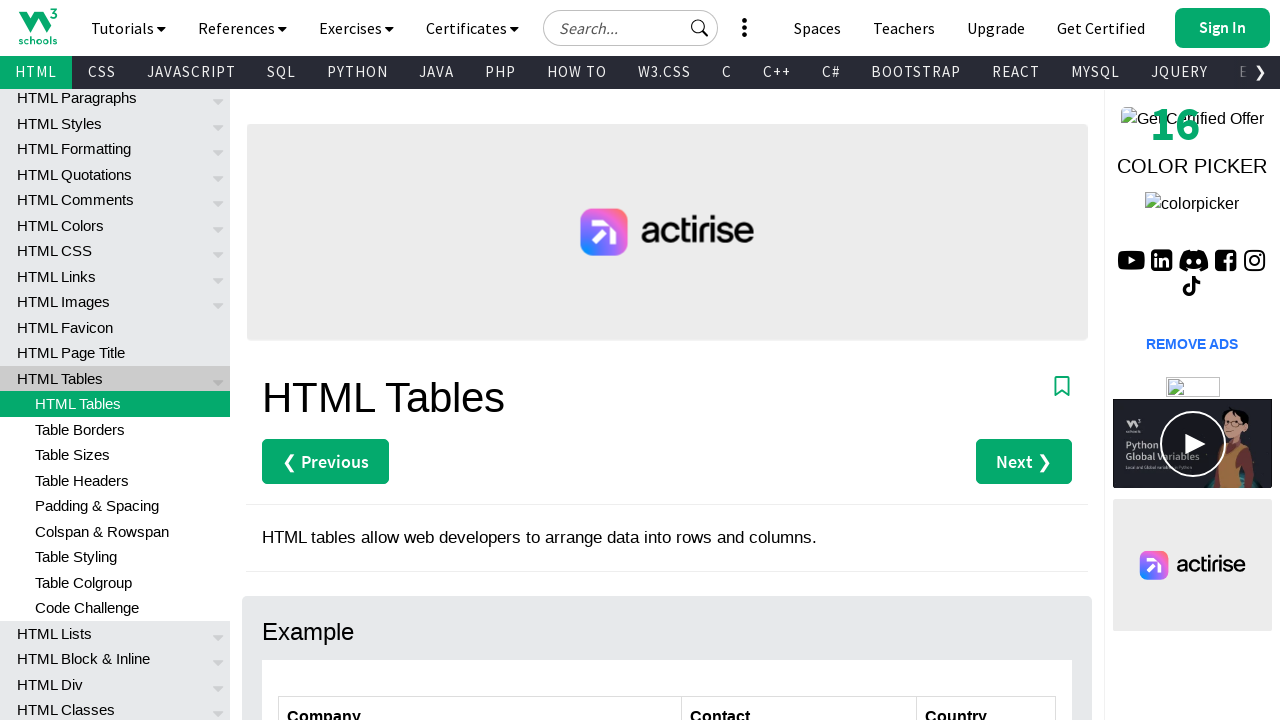

Verified row 5 of customers table is present with data
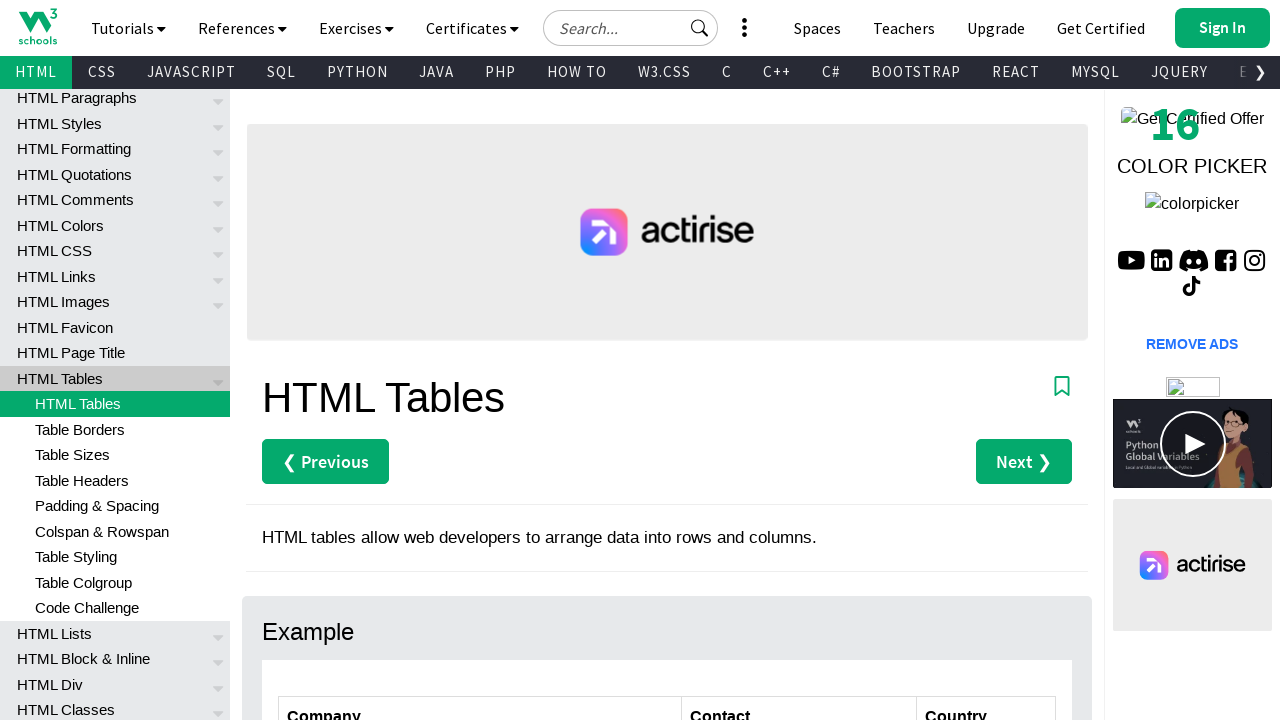

Verified row 6 of customers table is present with data
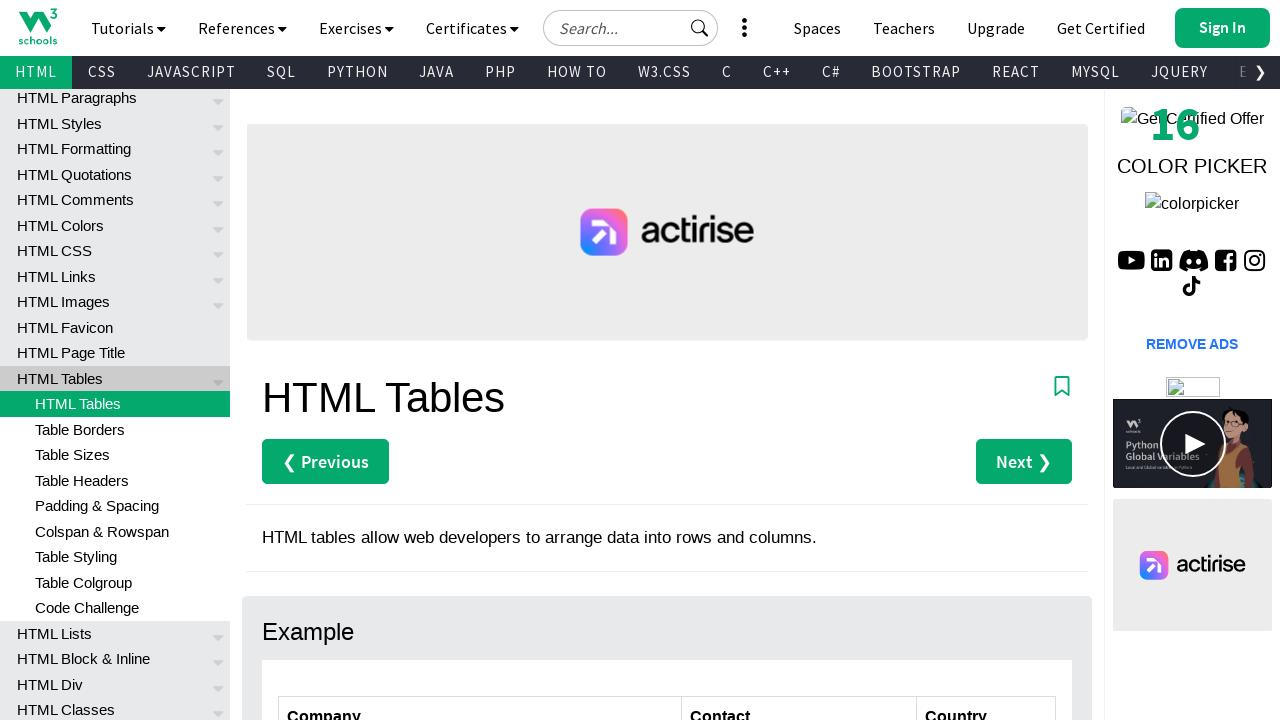

Clicked on first cell of second row in customers table at (480, 360) on table#customers tr:nth-child(2) td:first-child
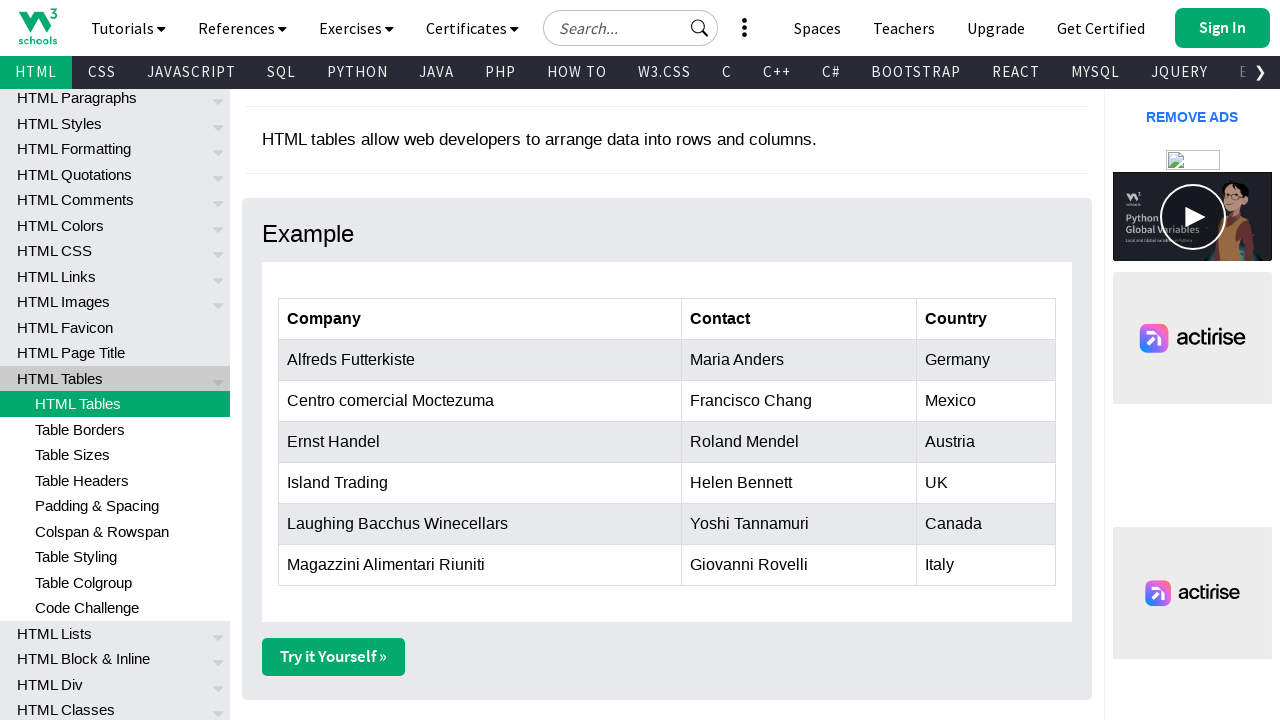

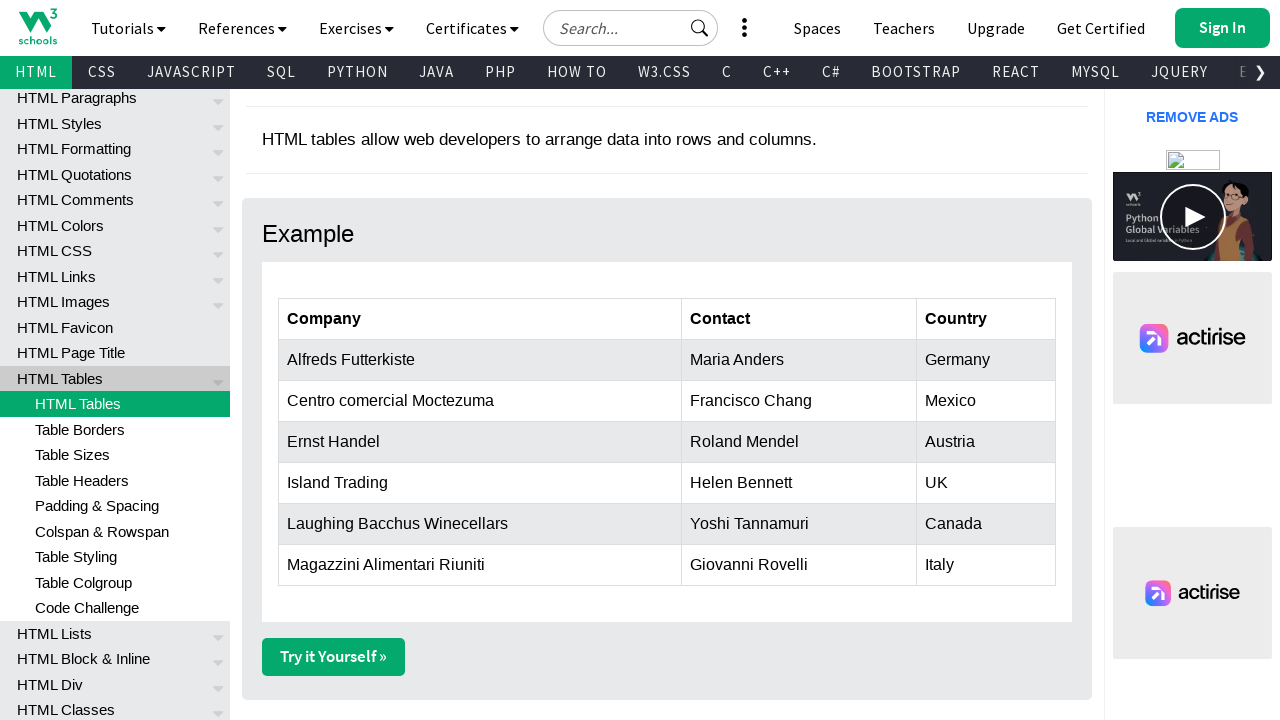